Tests various scrolling mechanisms on the W3Schools HTML tables page, including scrolling to a specific element and using keyboard shortcuts to navigate the page

Starting URL: https://www.w3schools.com/html/html_tables.asp

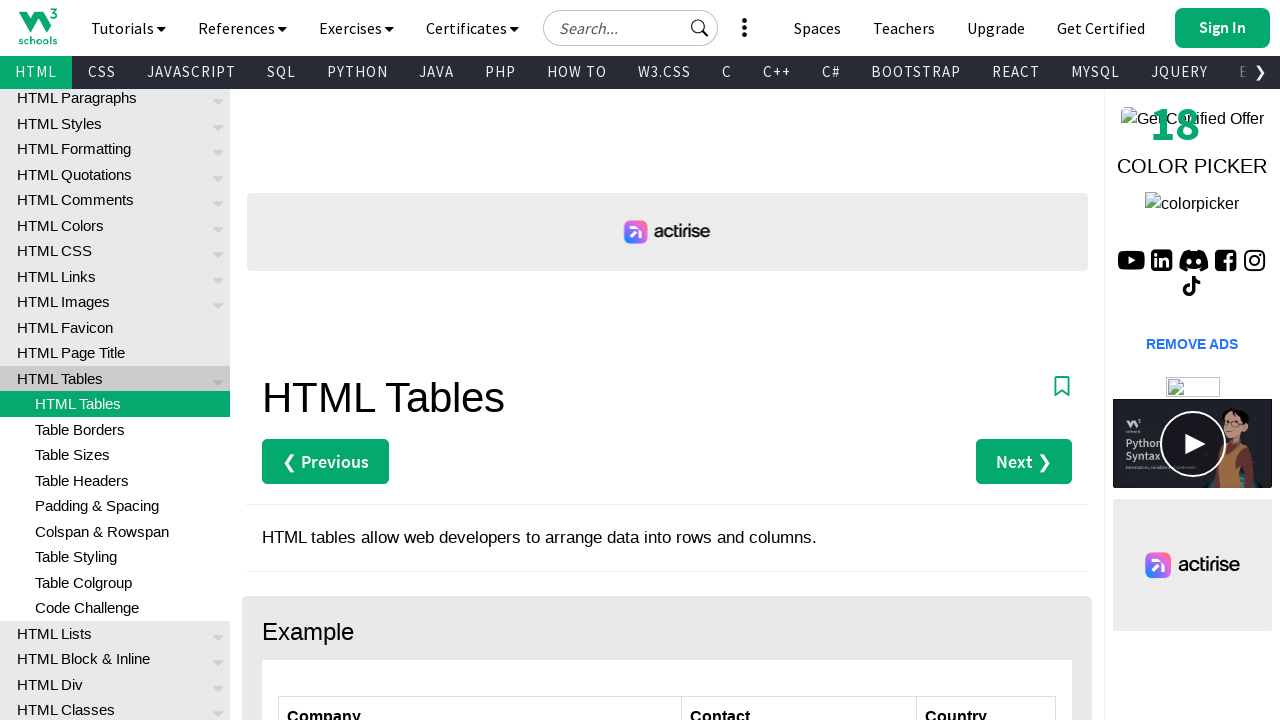

Scrolled to 'HTML Table Tags' heading
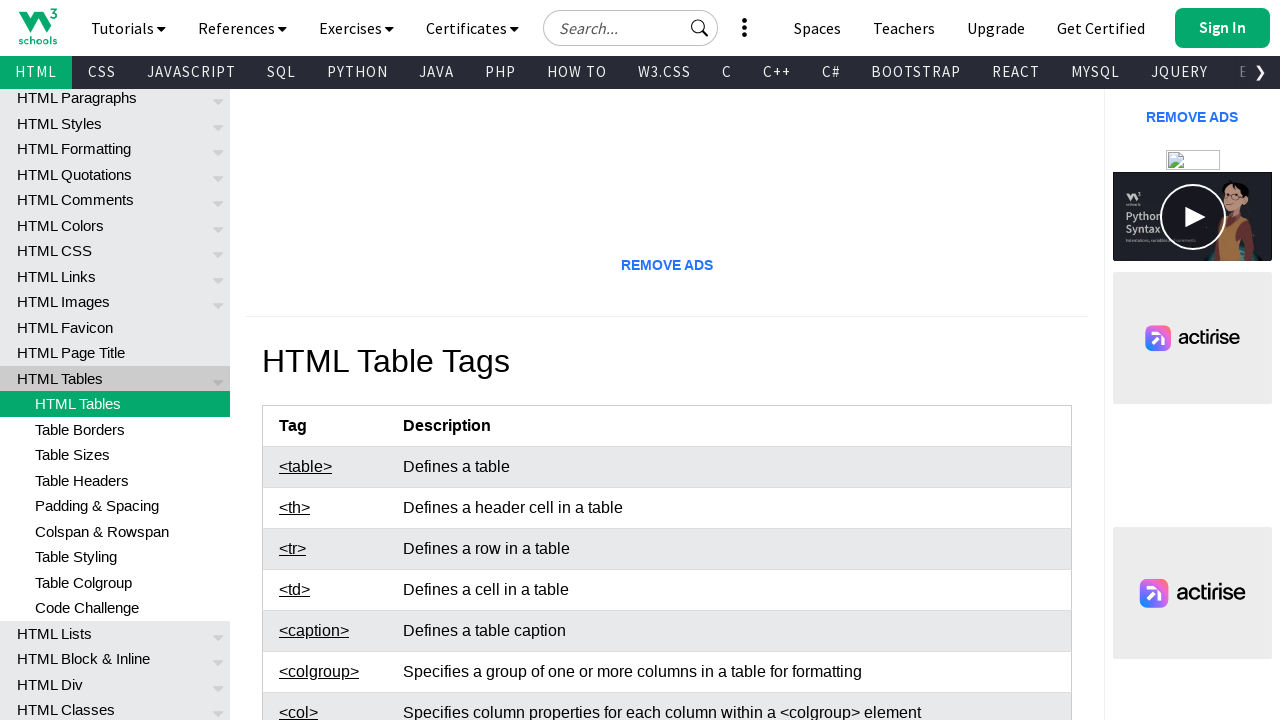

Pressed PageDown key to scroll page
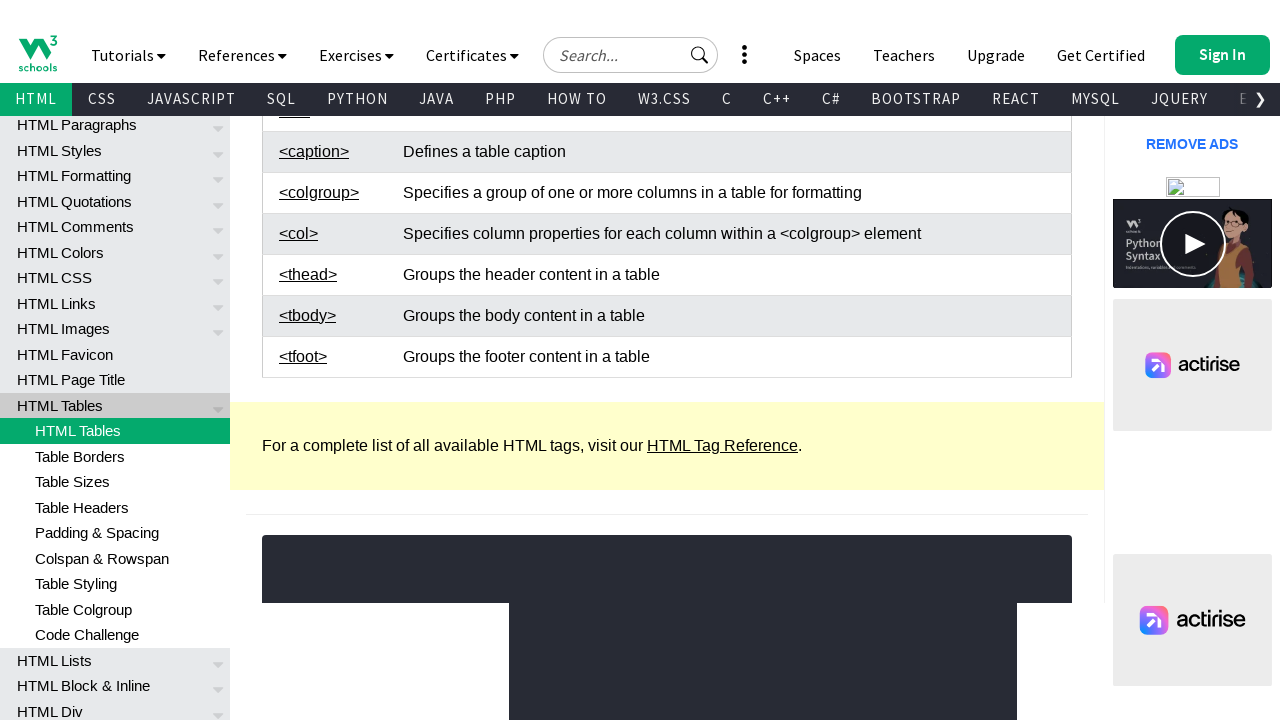

Held down Control key
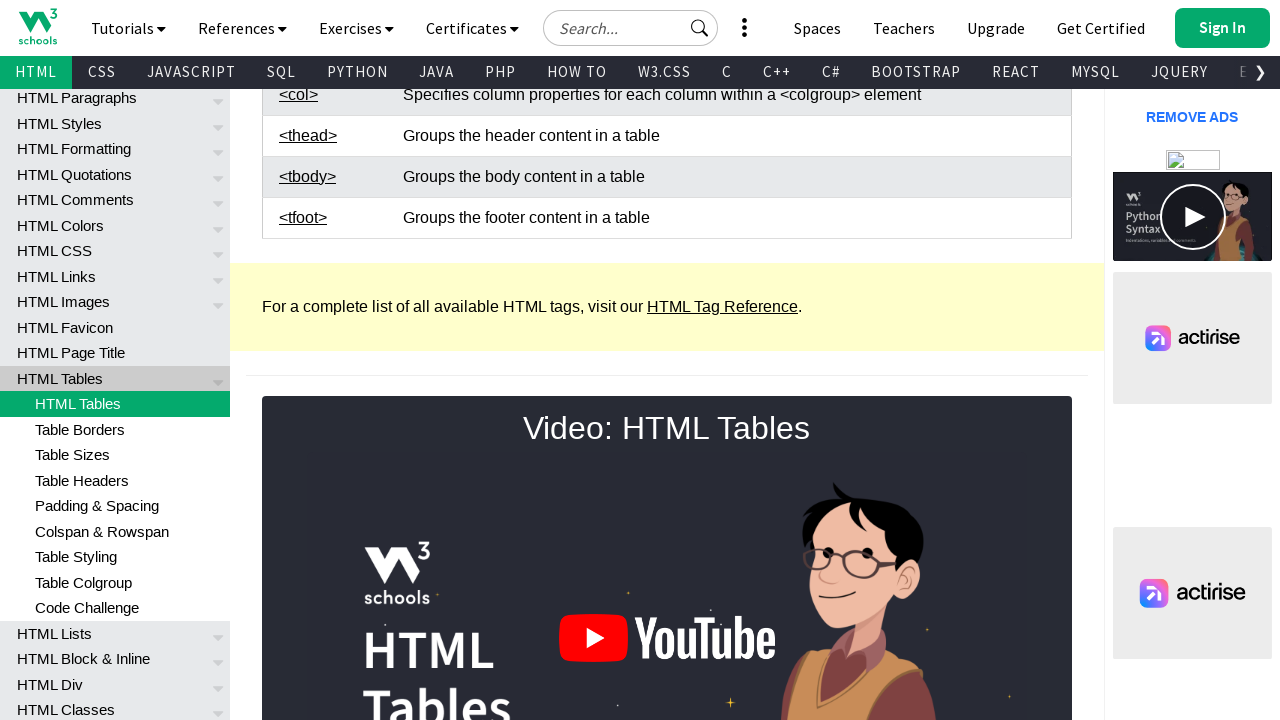

Pressed End key to scroll to bottom of page
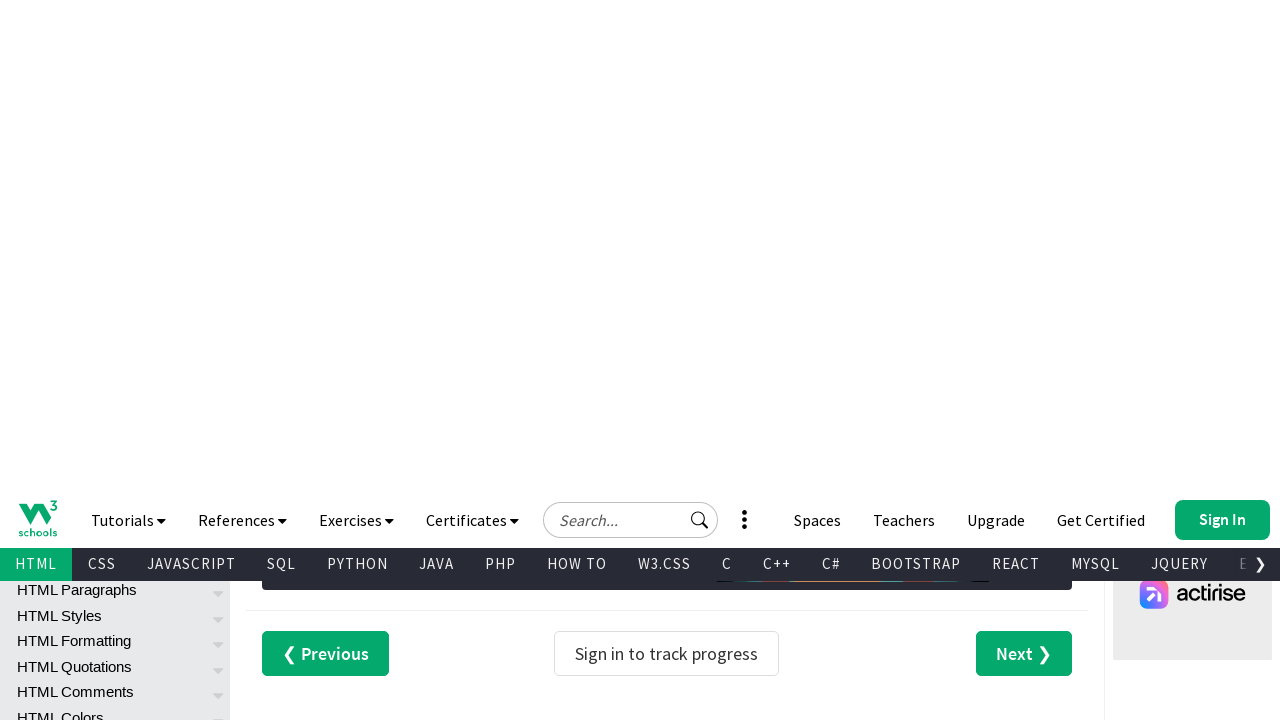

Released Control key
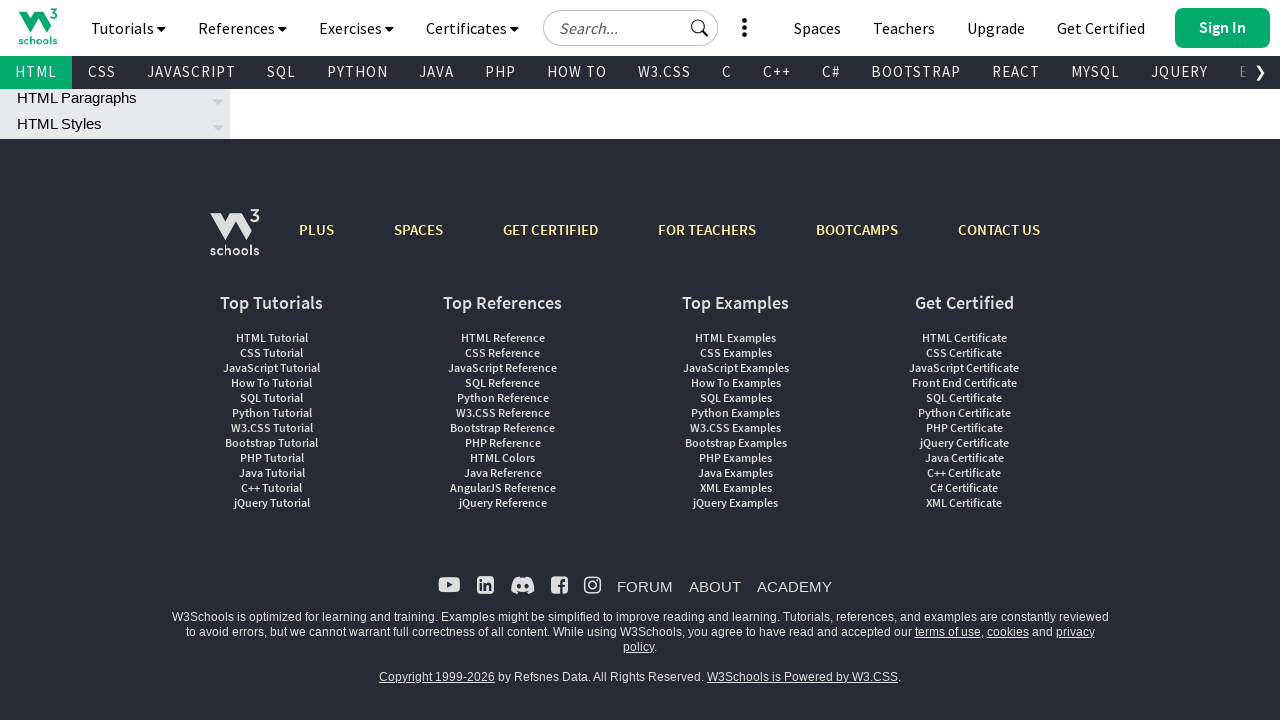

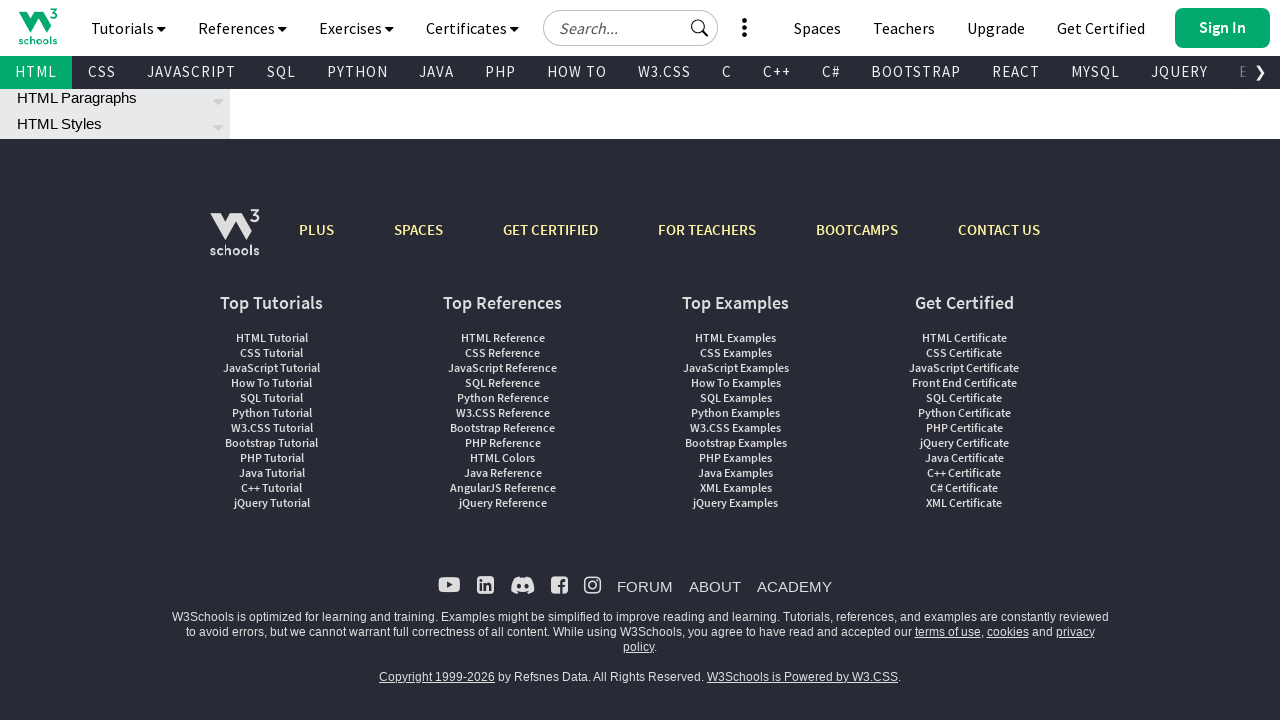